Tests a simple form by filling in first name, last name, city, and country fields using different element locator strategies, then submits the form

Starting URL: http://suninjuly.github.io/simple_form_find_task.html

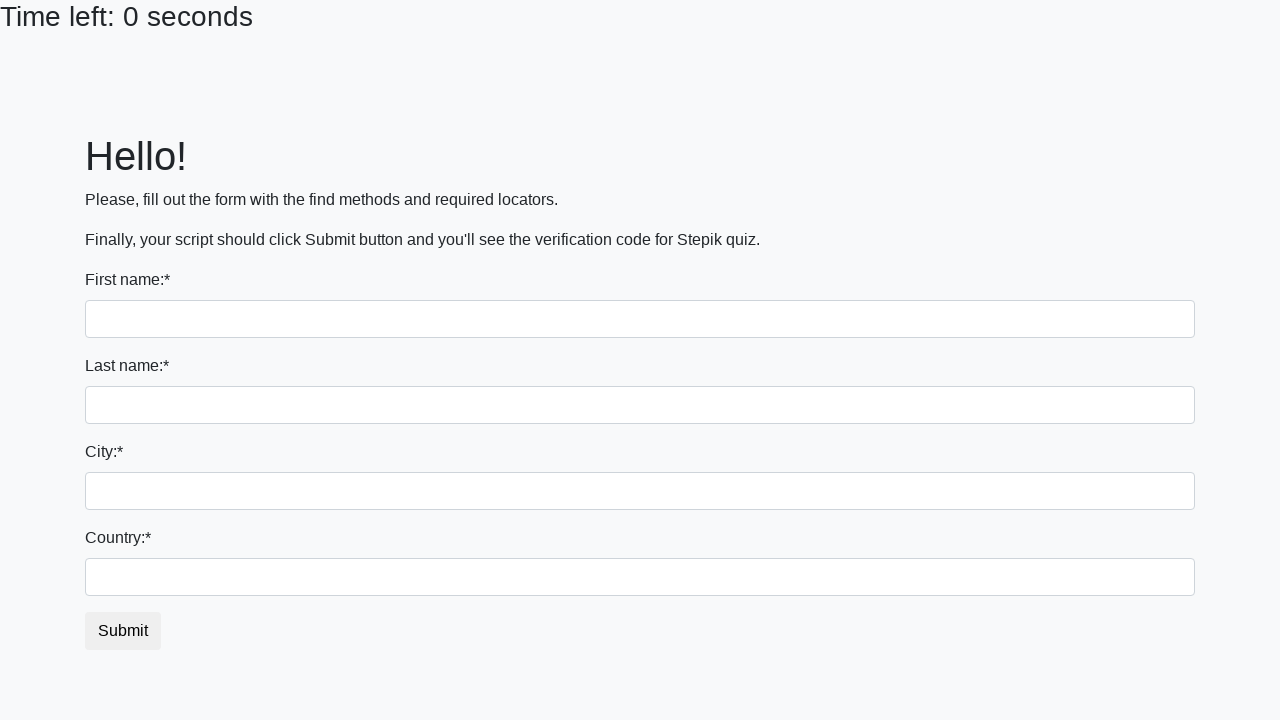

Filled first name field with 'Ivan' on input[name='first_name']
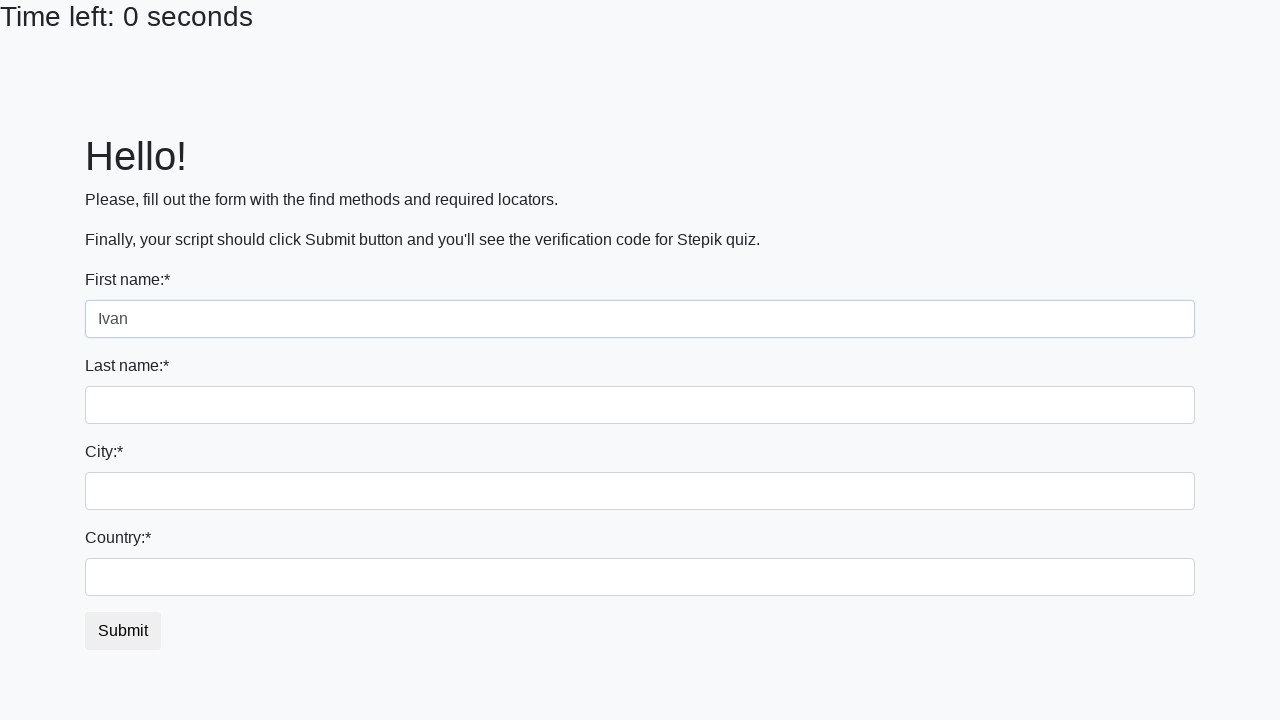

Filled last name field with 'Petrov' on input[name='last_name']
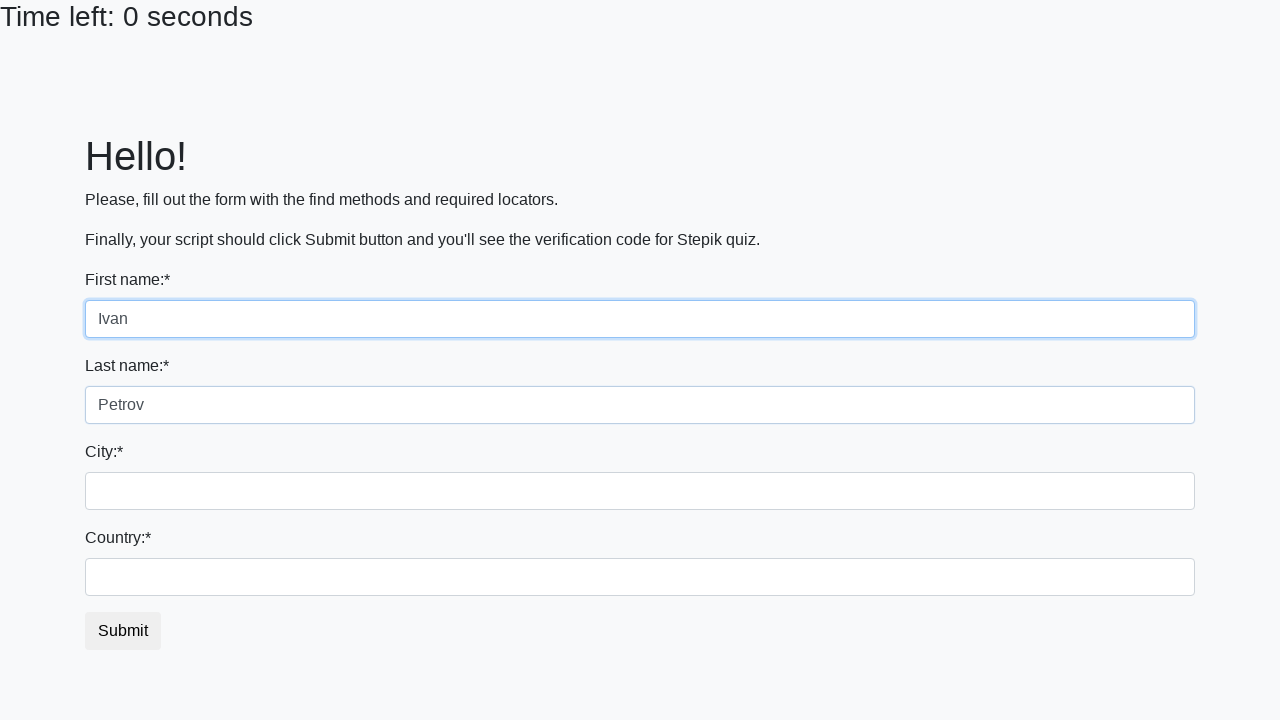

Filled city field with 'Smolensk' on .city
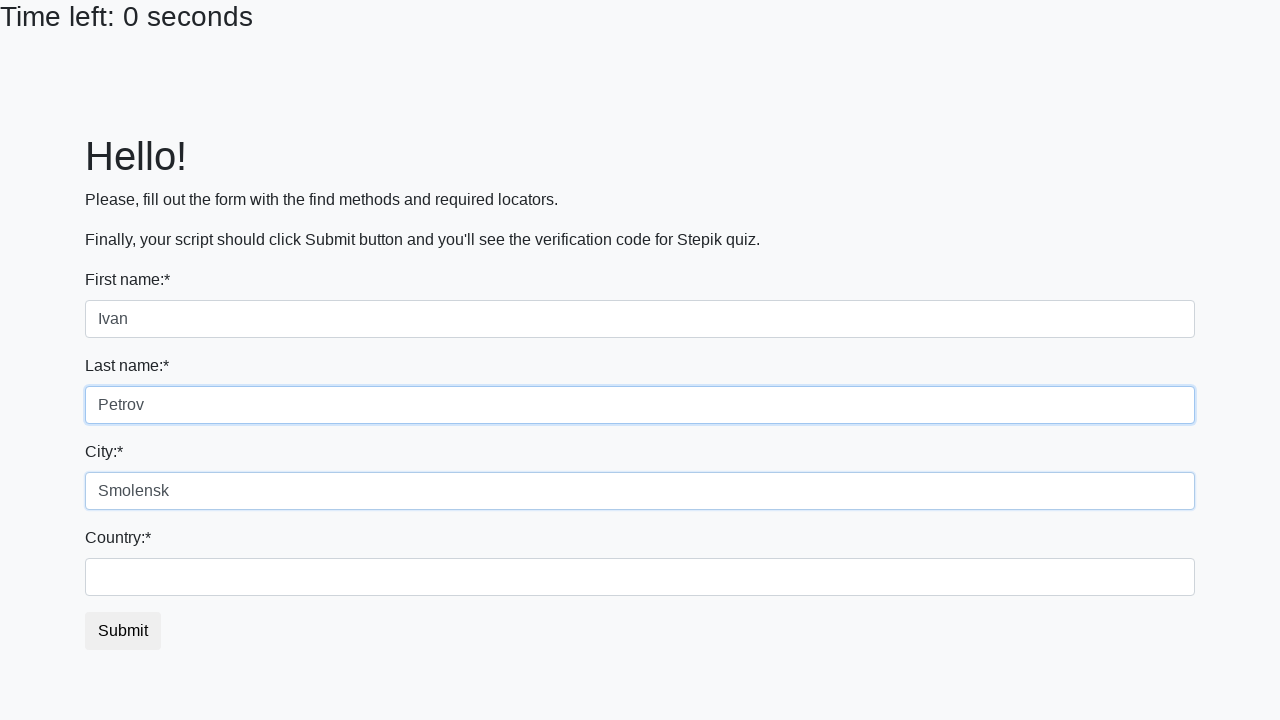

Filled country field with 'Russia' on #country
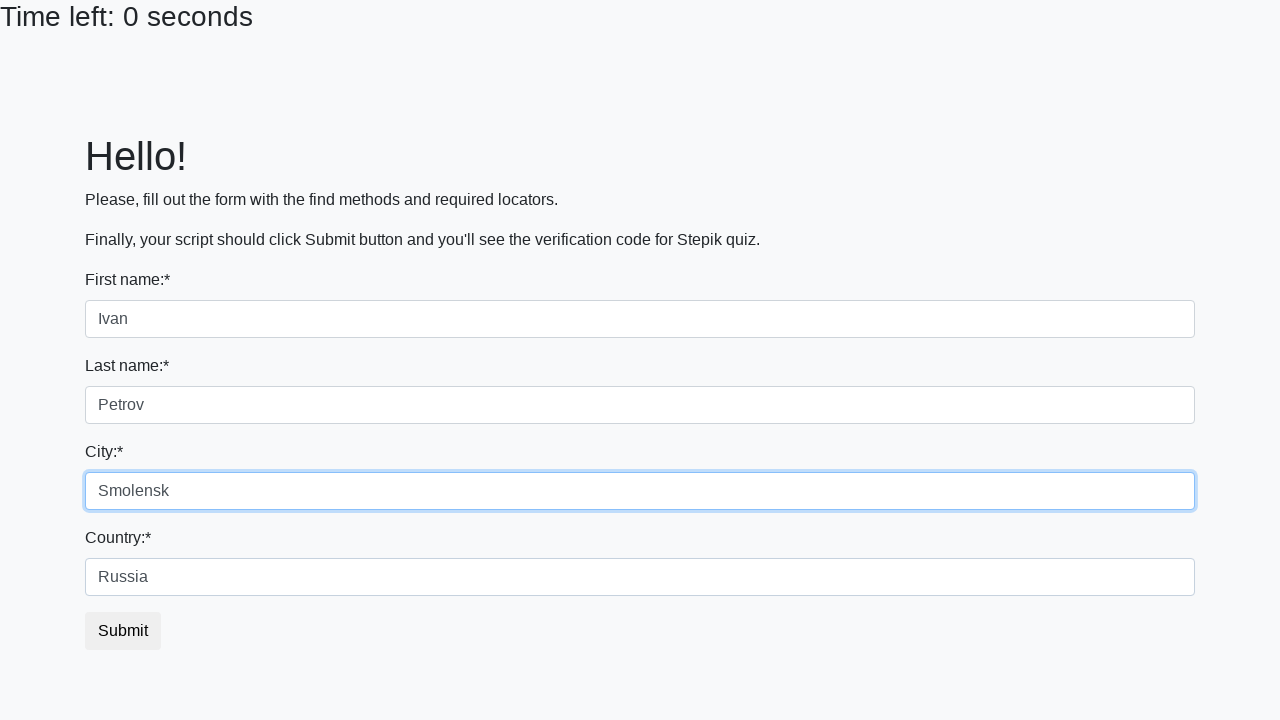

Clicked submit button to submit the form at (123, 631) on button.btn
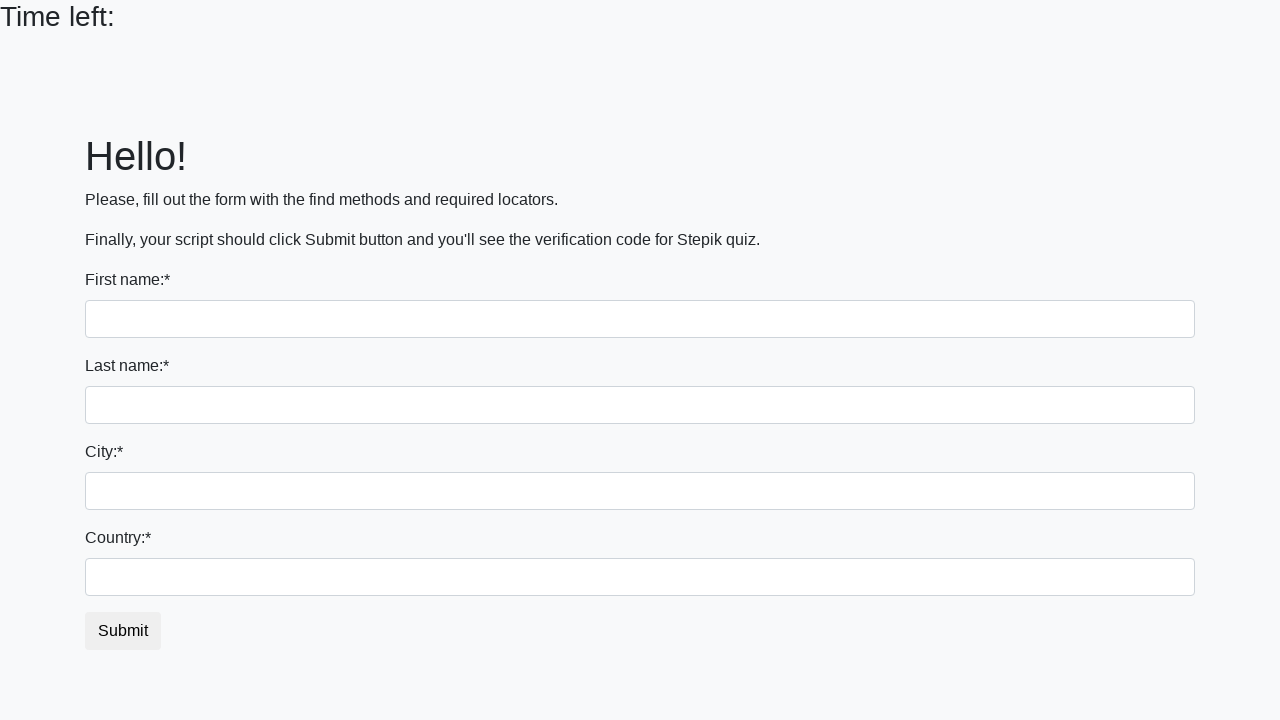

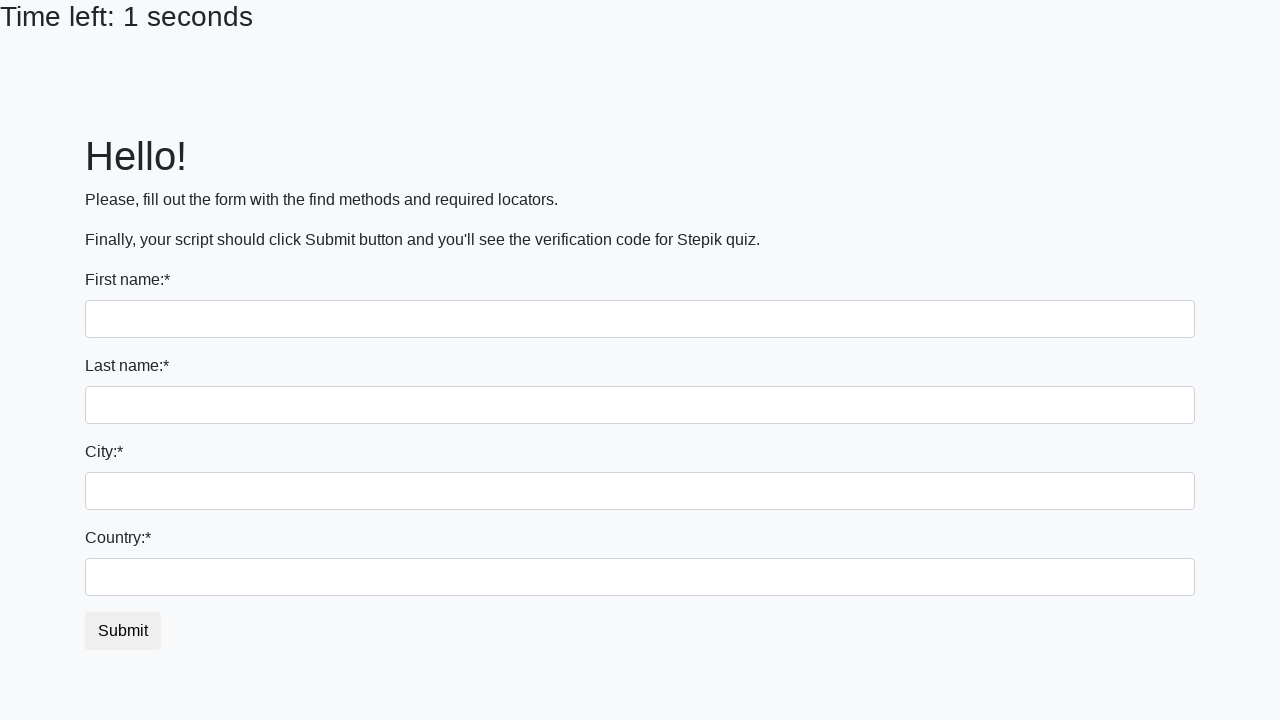